Tests dropdown selection by selecting an option using its value attribute.

Starting URL: https://kristinek.github.io/site/examples/actions

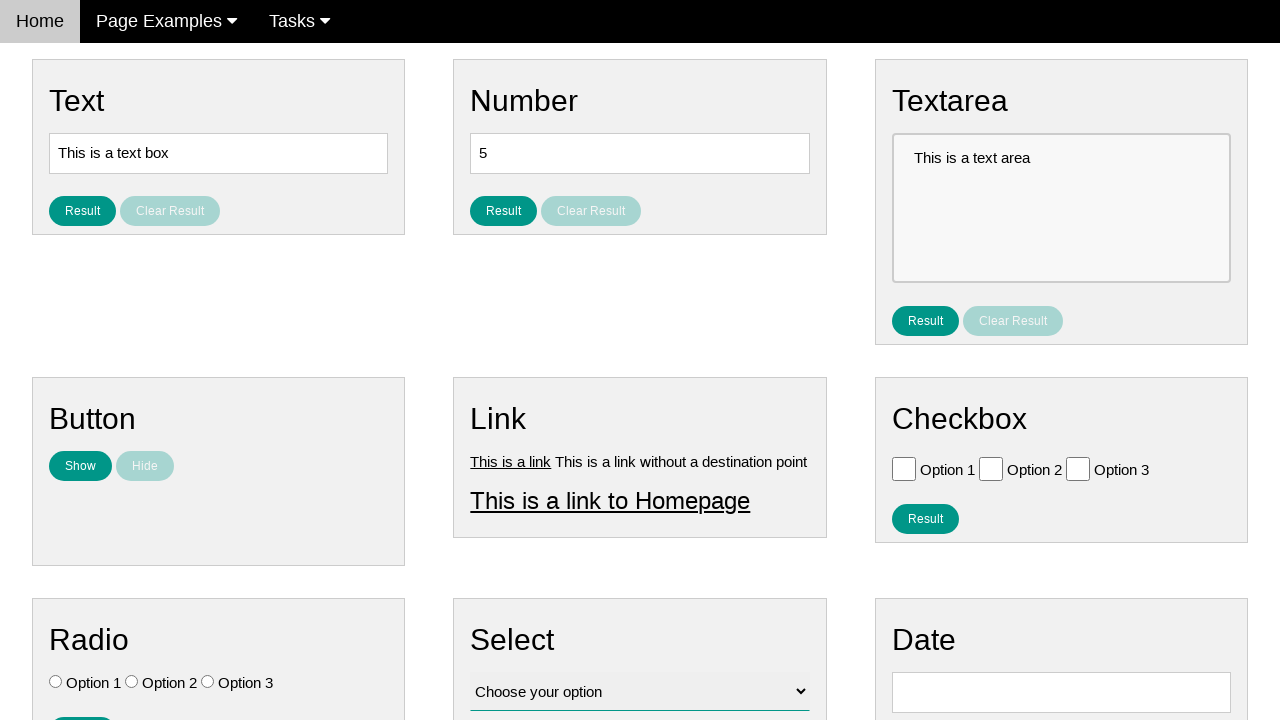

Navigated to dropdown selection test page
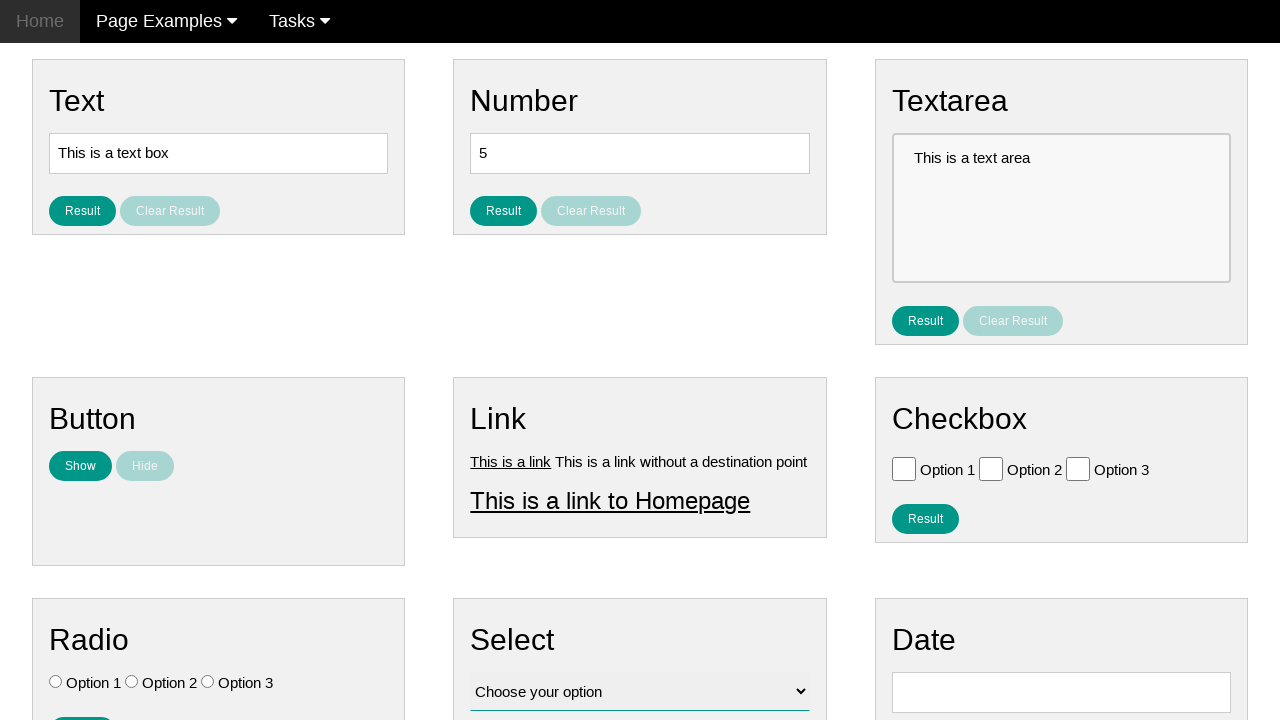

Selected option with value 'value3' from dropdown on [id='vfb-12']
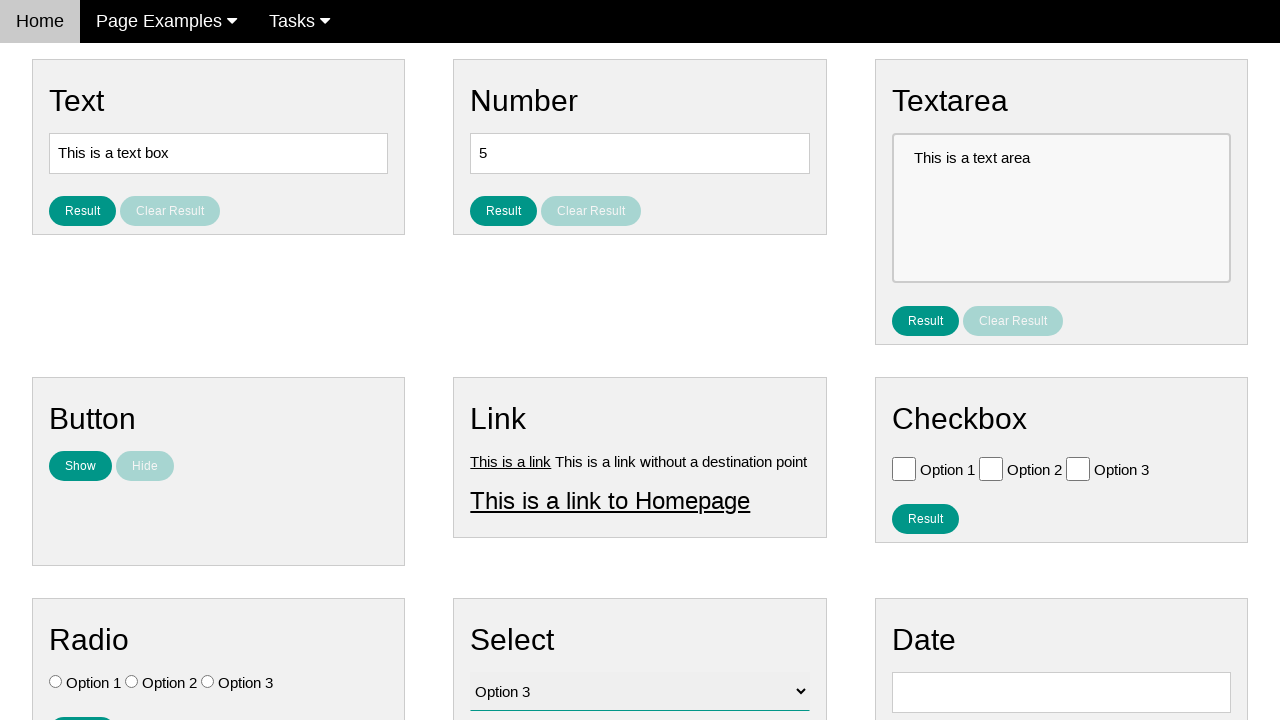

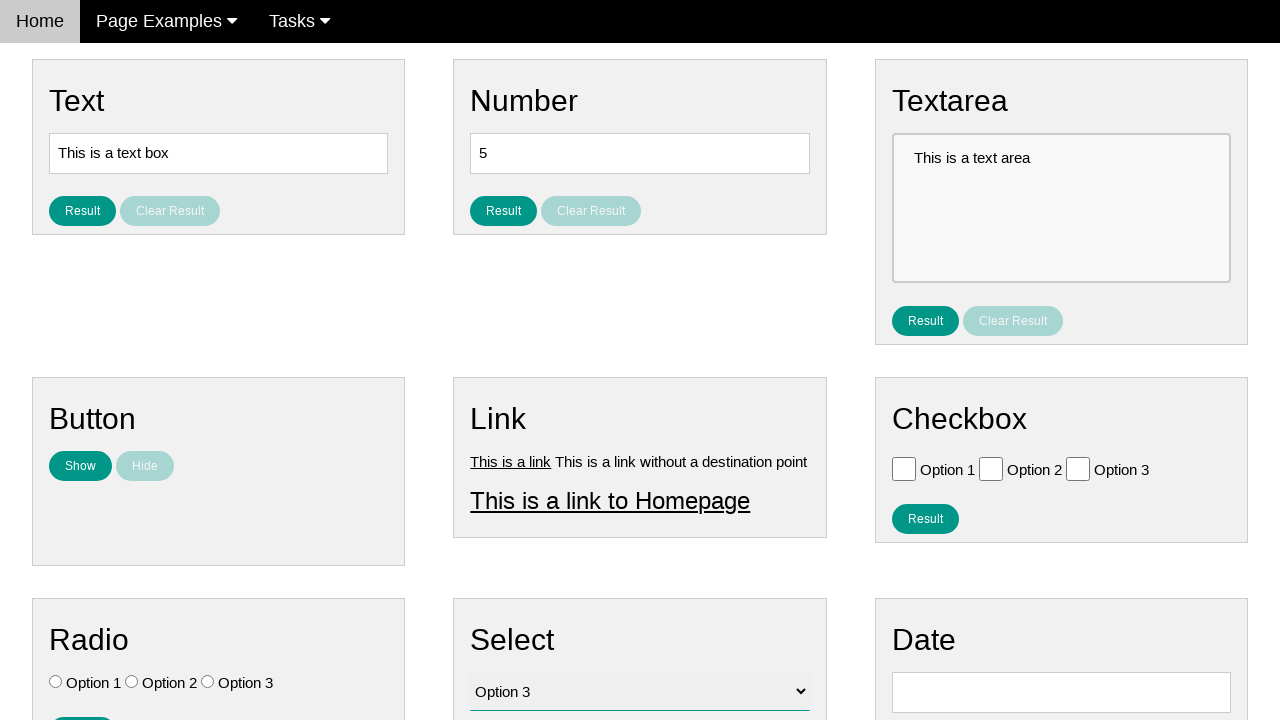